Tests signup form validation by attempting to register with special characters in all fields

Starting URL: https://selenium-blog.herokuapp.com

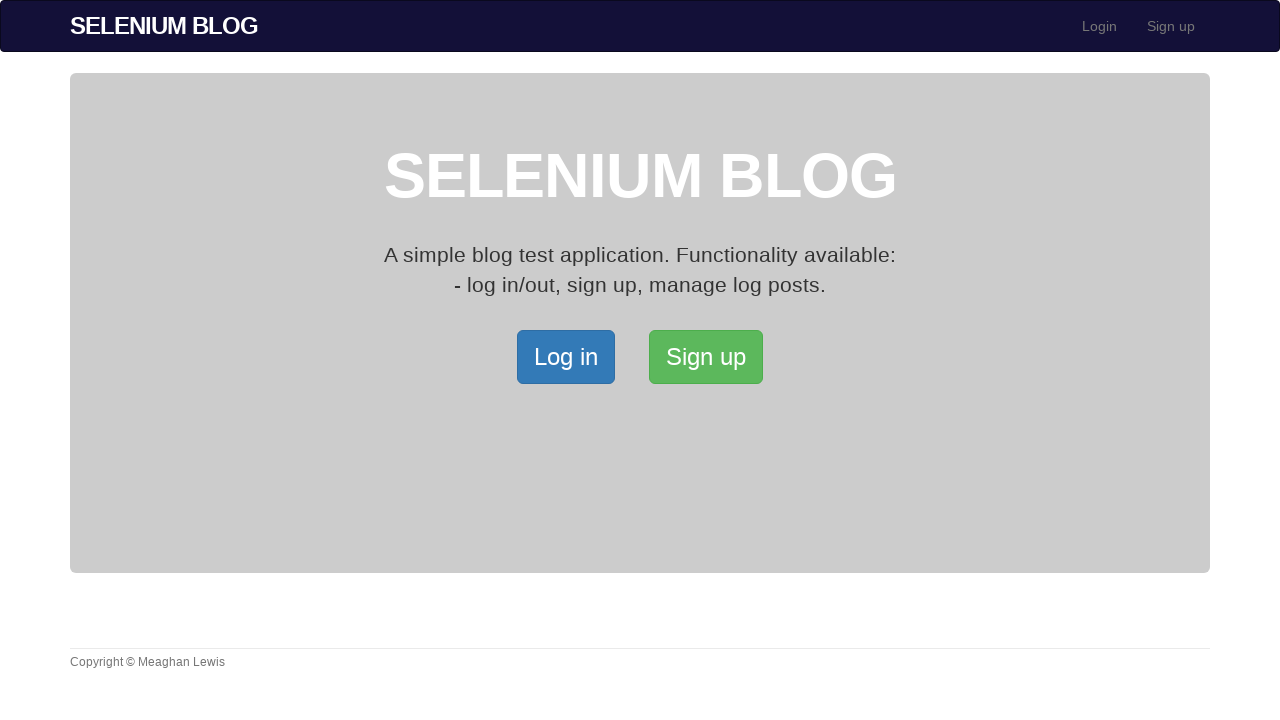

Clicked Signup button to open the Signup page at (1171, 26) on xpath=//*[@id='bs-example-navbar-collapse-1']/ul/li[2]/a
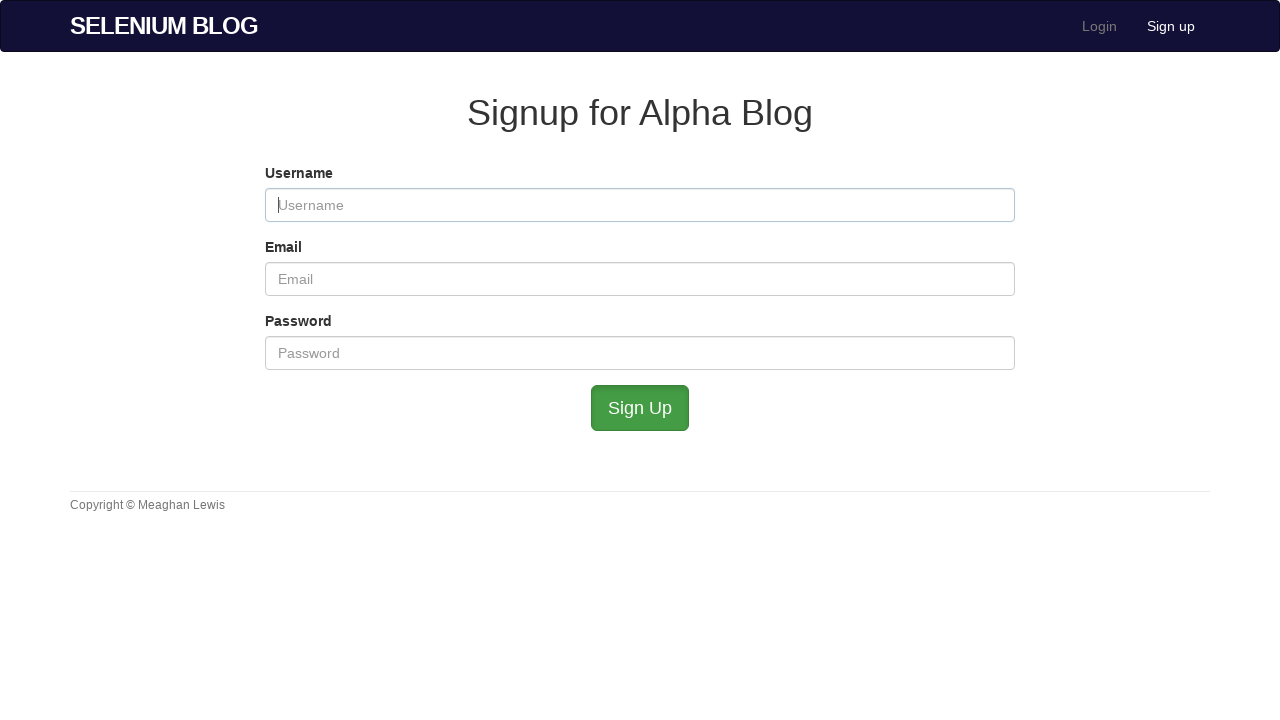

Filled username field with special characters ',.' for validation testing on #user_username
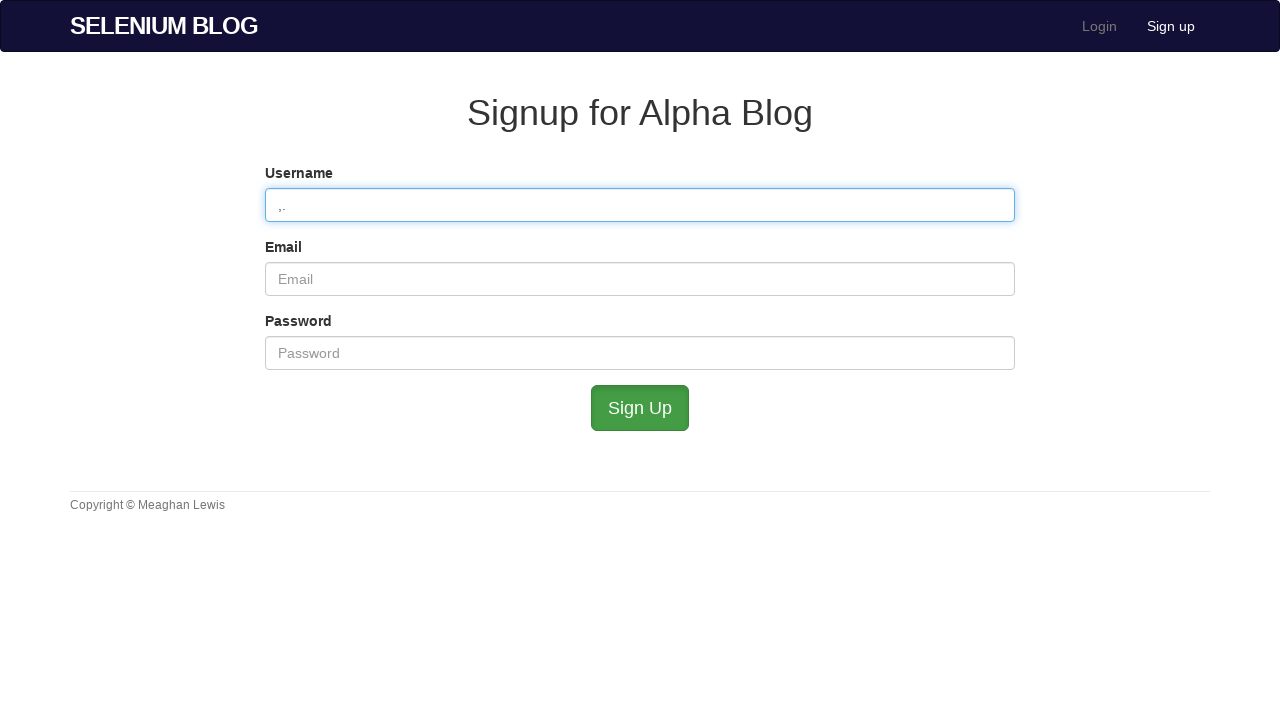

Filled email field with special characters ',.' for validation testing on #user_email
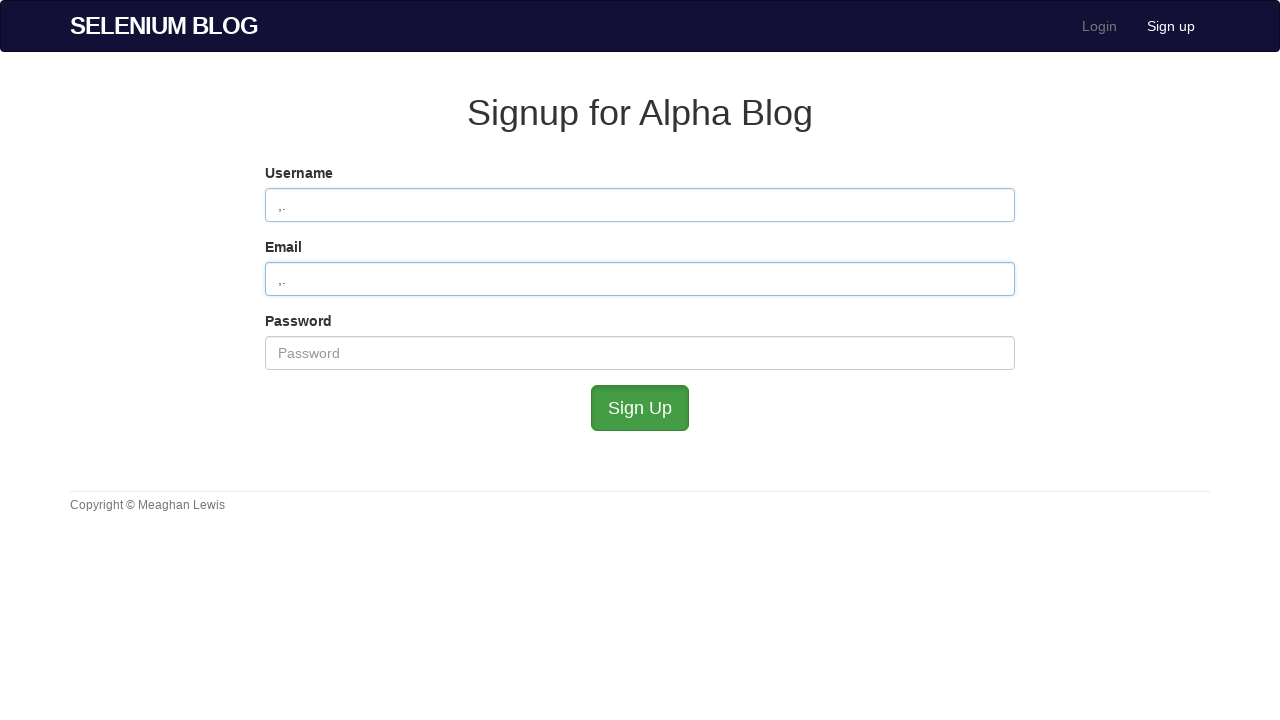

Filled password field with special characters ',.' for validation testing on #user_password
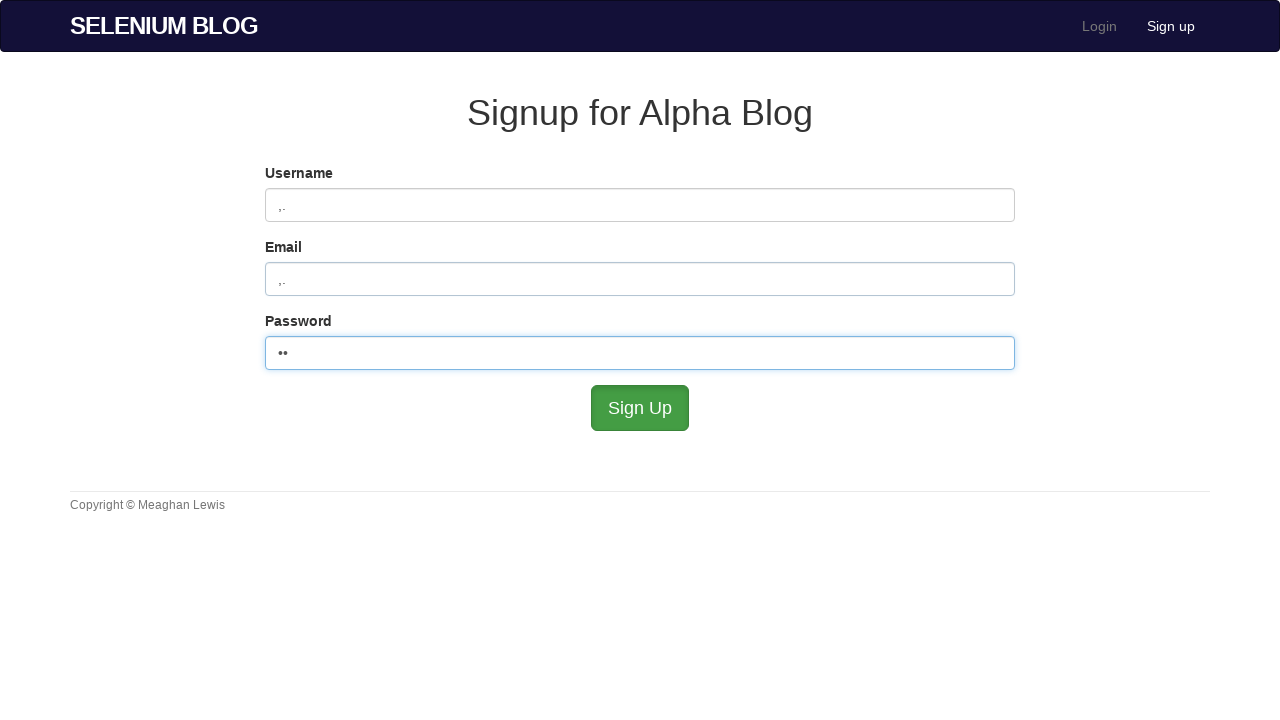

Clicked Submit button to attempt signup with invalid special character inputs at (640, 408) on #submit
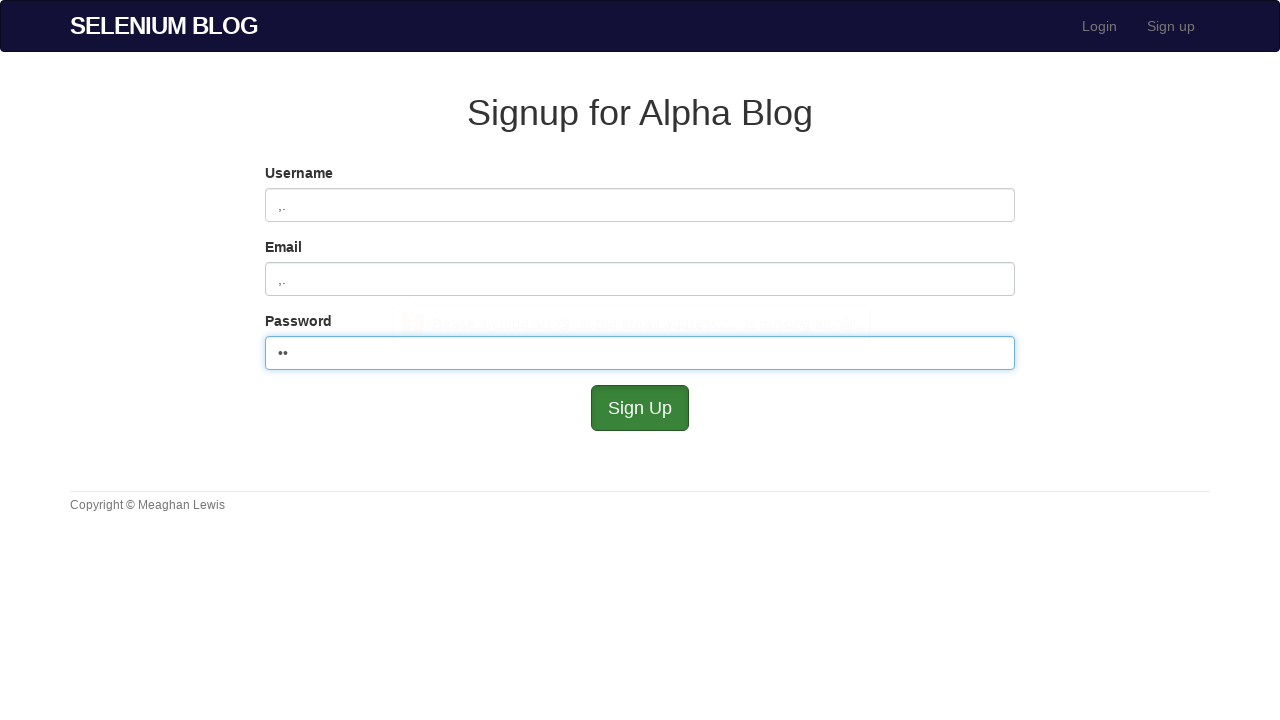

Clicked Login button after signup attempt at (1100, 26) on xpath=//*[@id='bs-example-navbar-collapse-1']/ul/li[1]/a
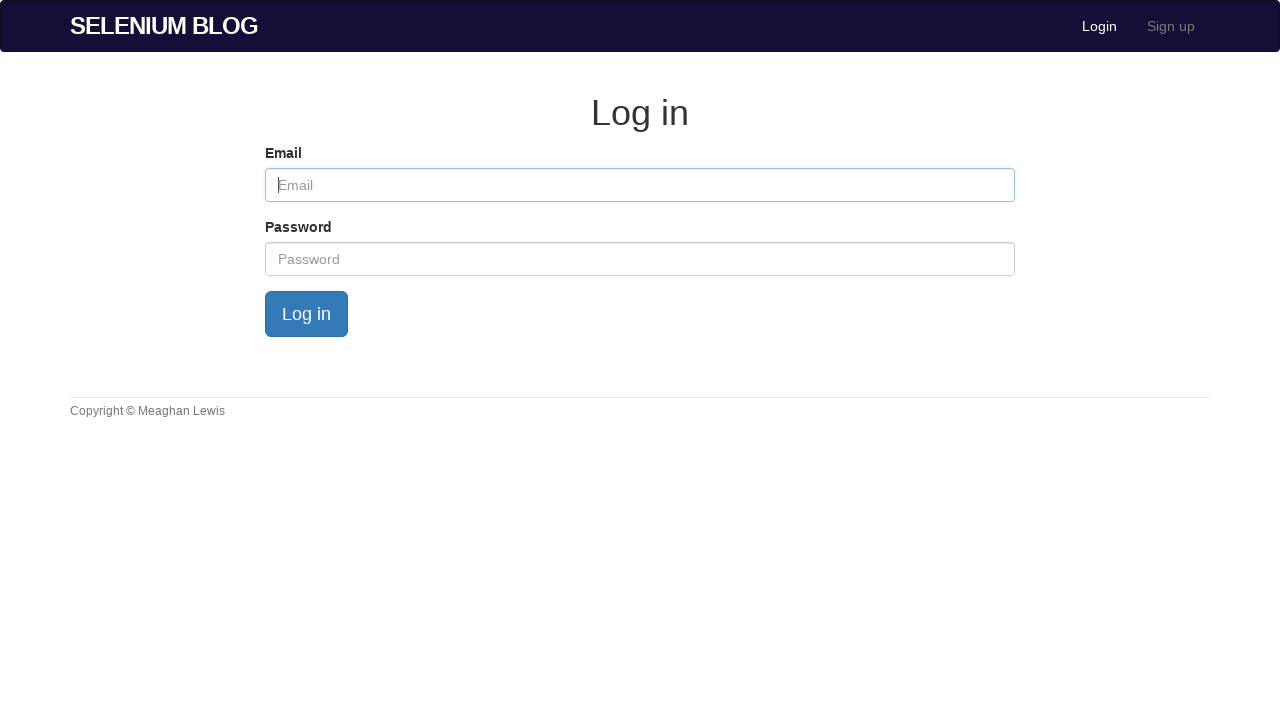

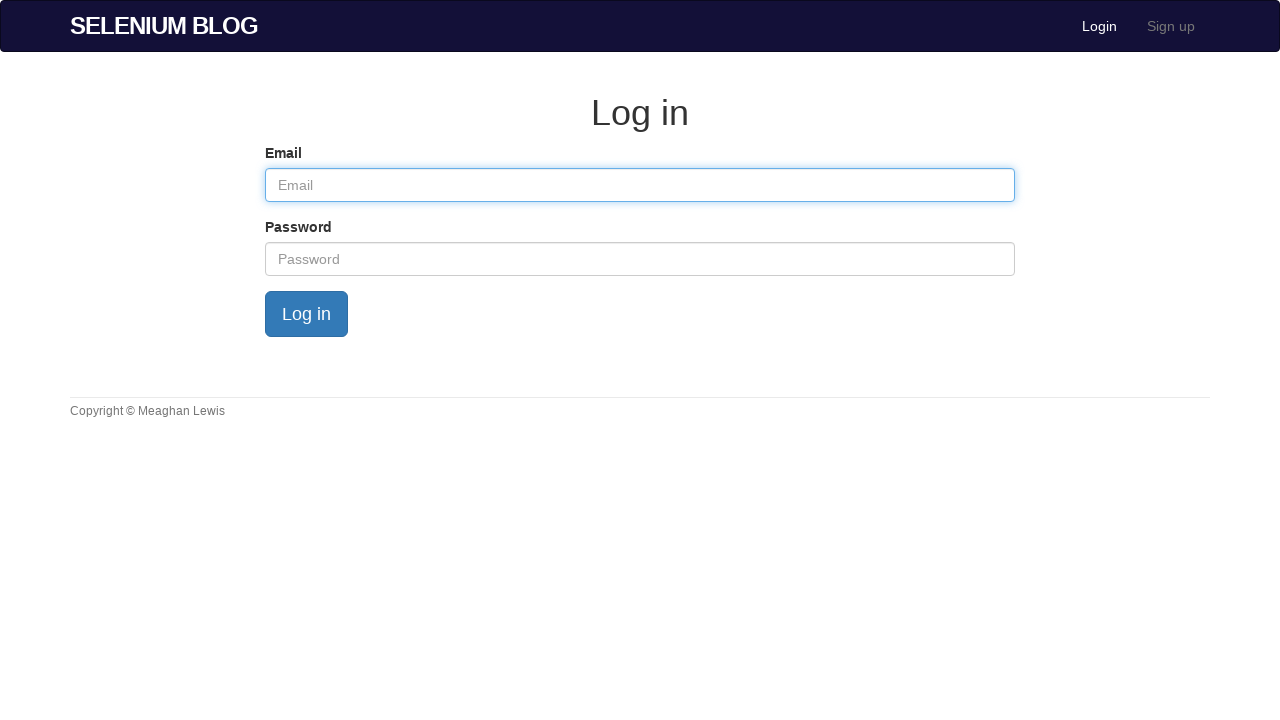